Tests adding multiple todo items to the list and verifies they appear correctly

Starting URL: https://demo.playwright.dev/todomvc

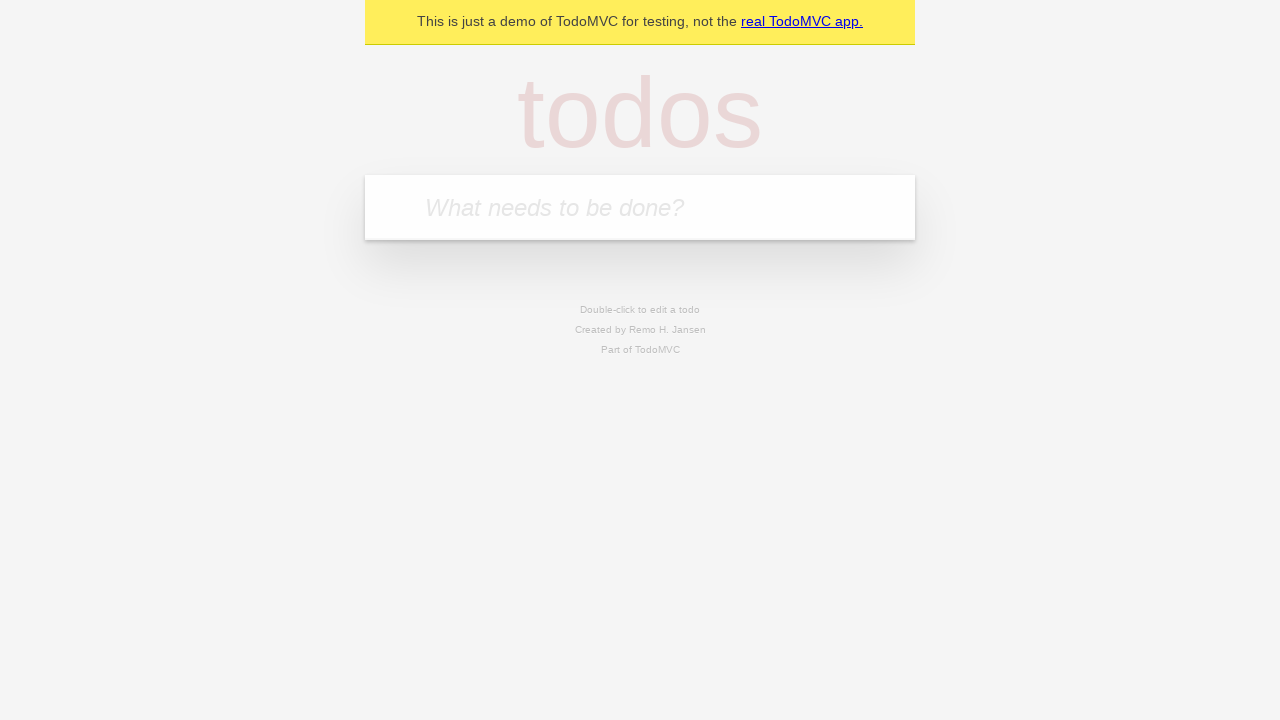

Filled todo input with 'buy some cheese' on internal:attr=[placeholder="What needs to be done?"i]
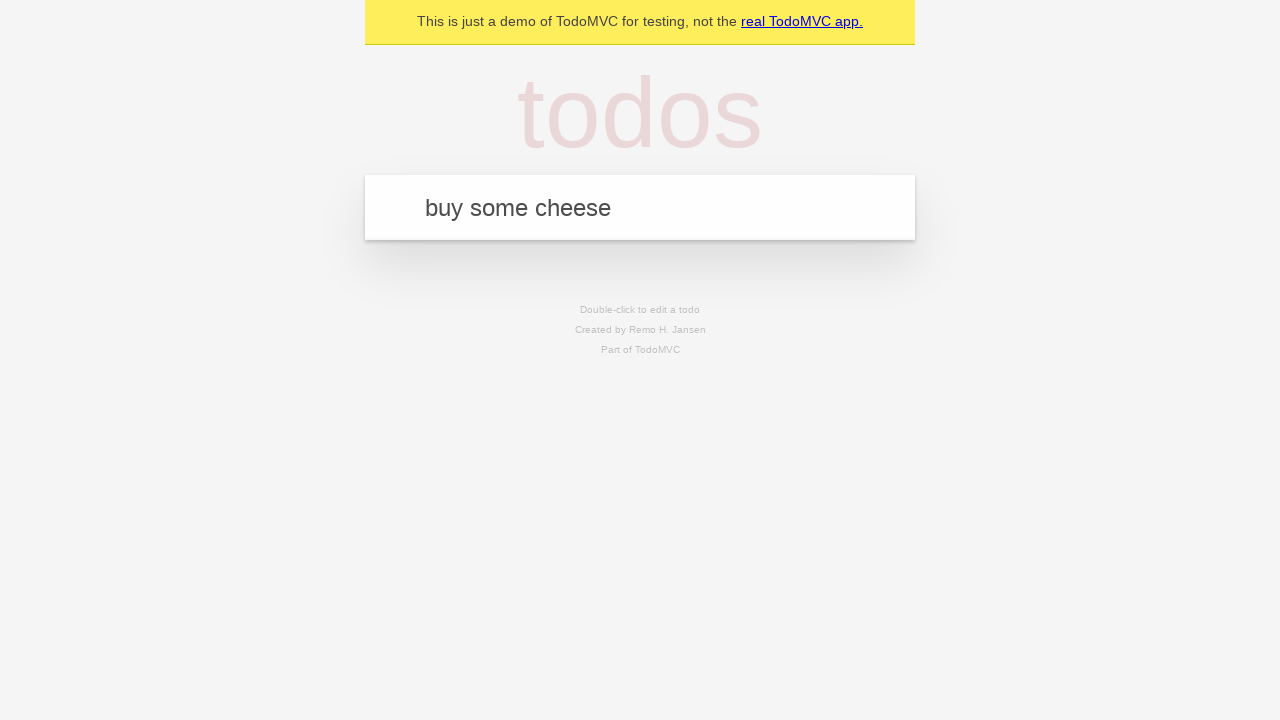

Pressed Enter to create first todo item on internal:attr=[placeholder="What needs to be done?"i]
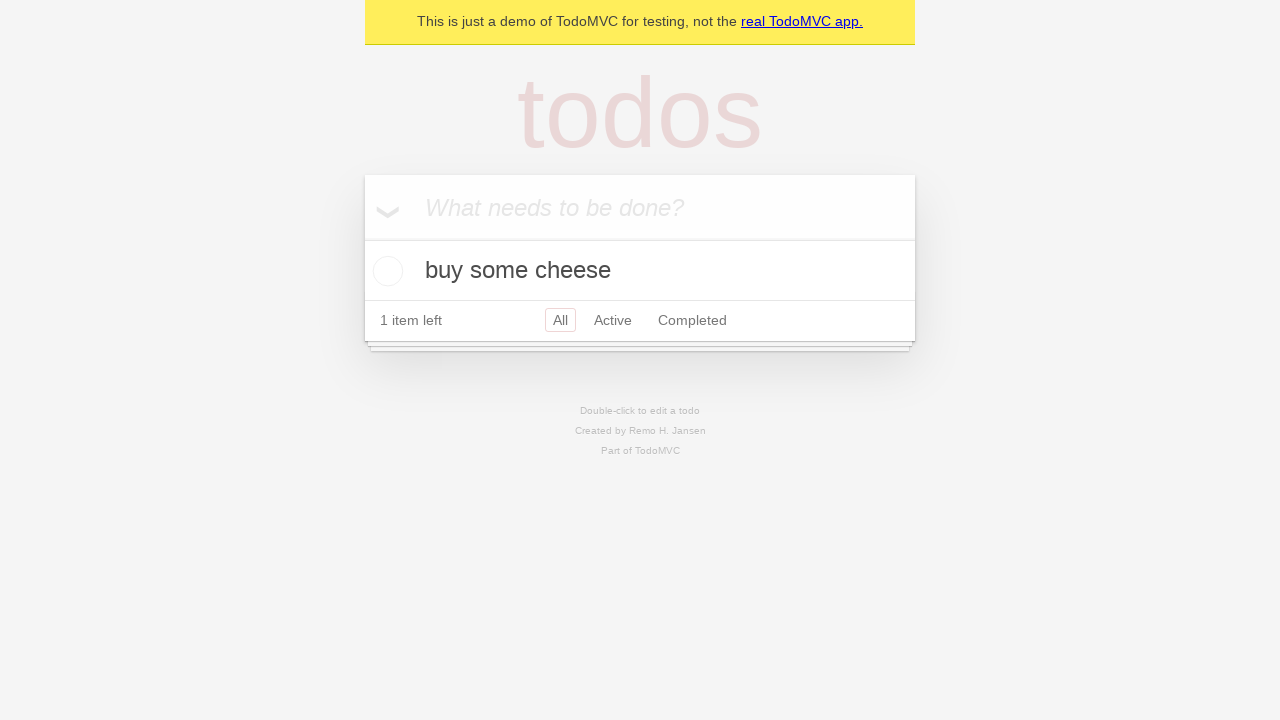

Verified first todo item appeared in the list
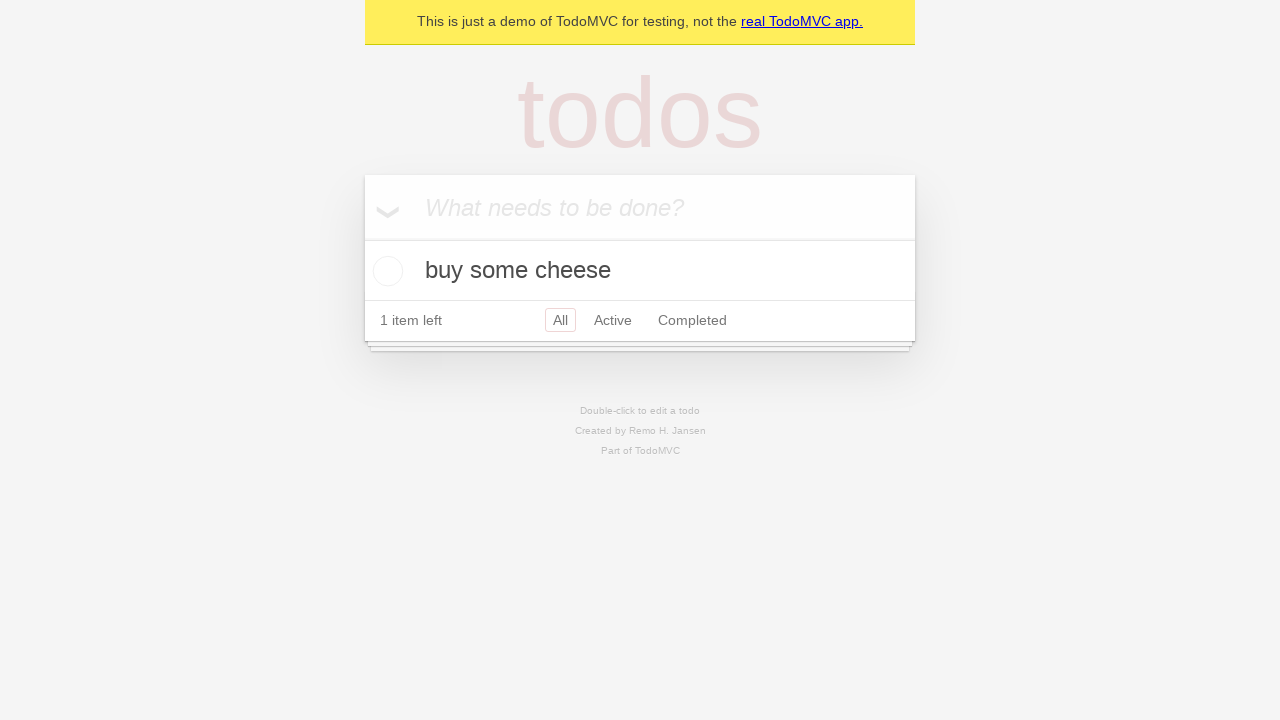

Filled todo input with 'feed the cat' on internal:attr=[placeholder="What needs to be done?"i]
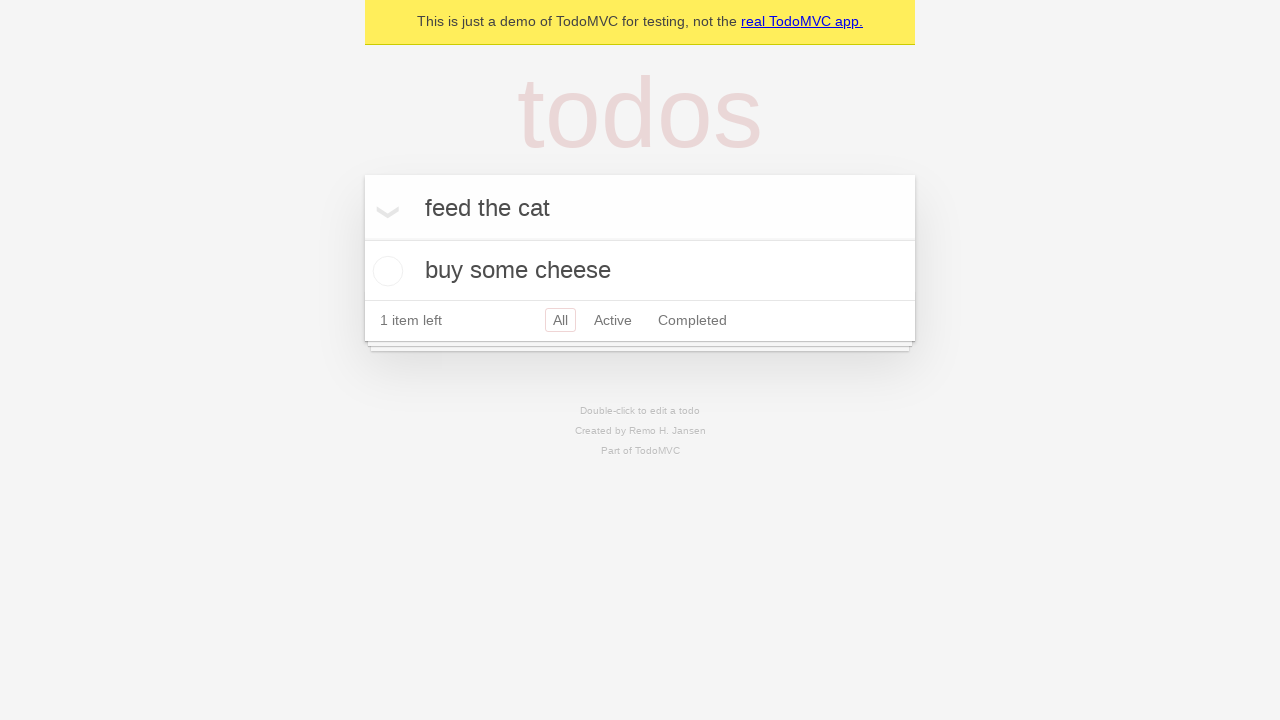

Pressed Enter to create second todo item on internal:attr=[placeholder="What needs to be done?"i]
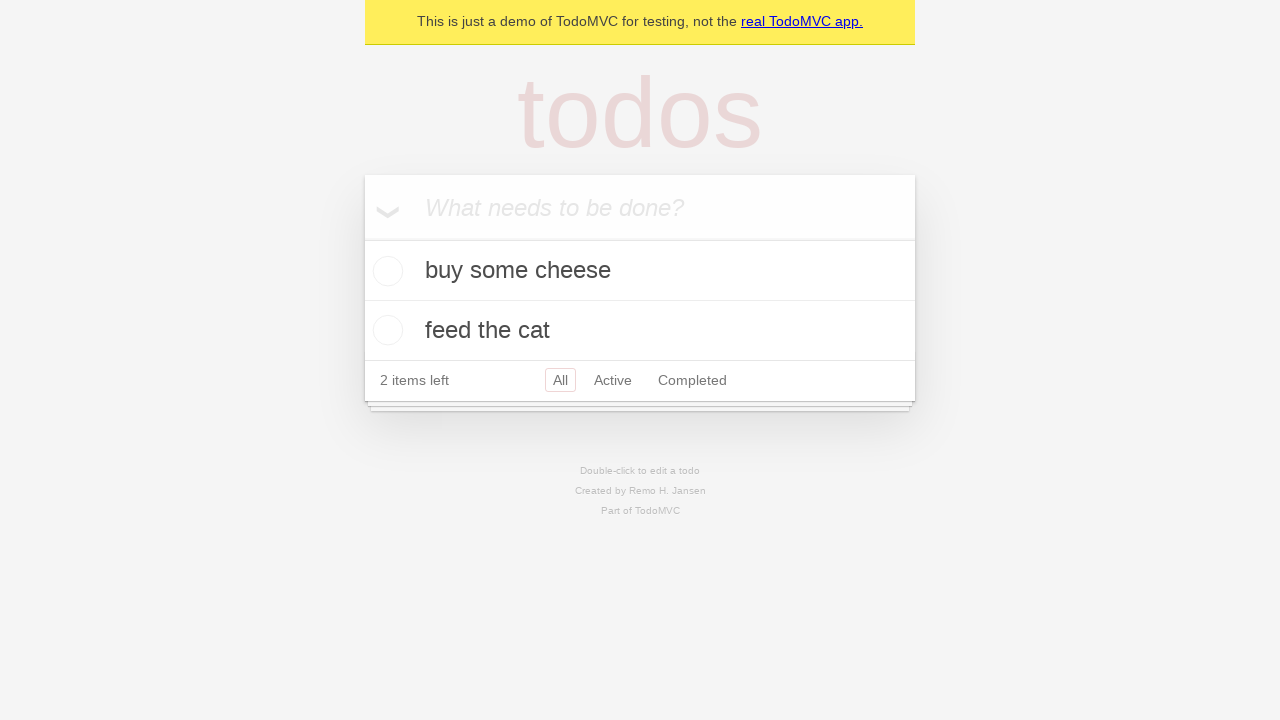

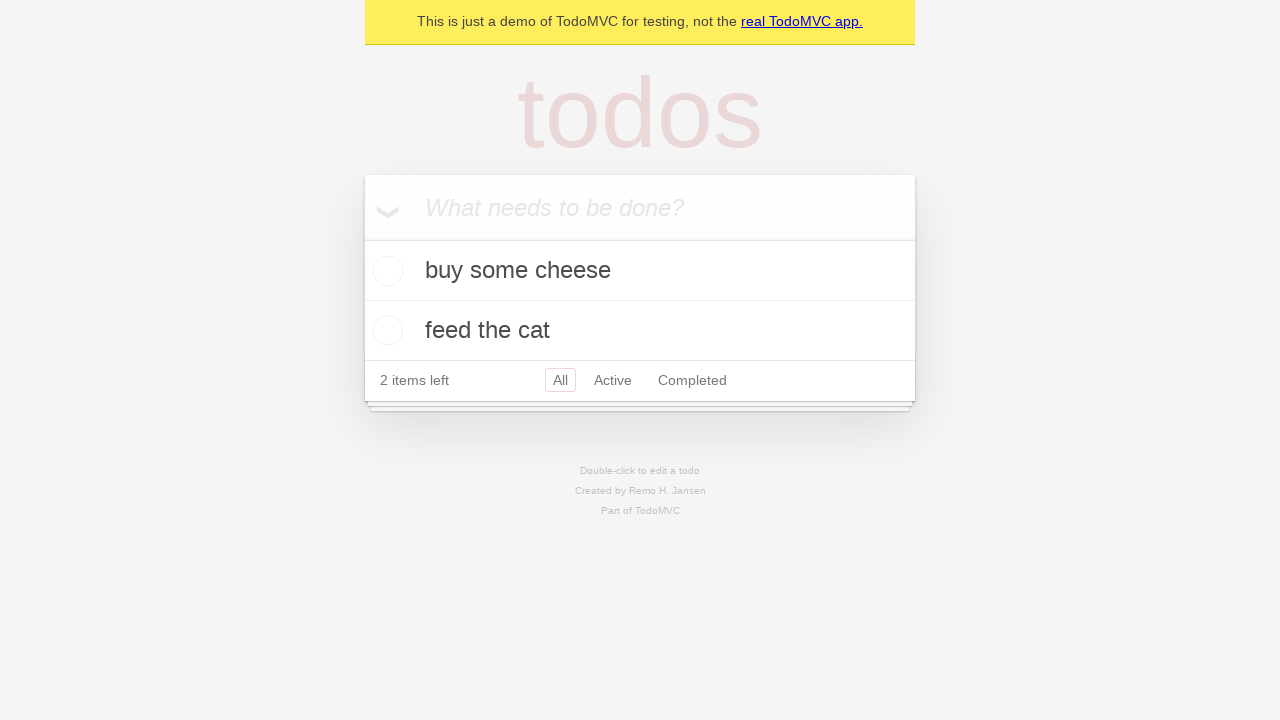